Tests the Add/Remove Elements functionality by clicking the "Add Element" button 5 times and verifying the delete buttons are created

Starting URL: http://the-internet.herokuapp.com/add_remove_elements/

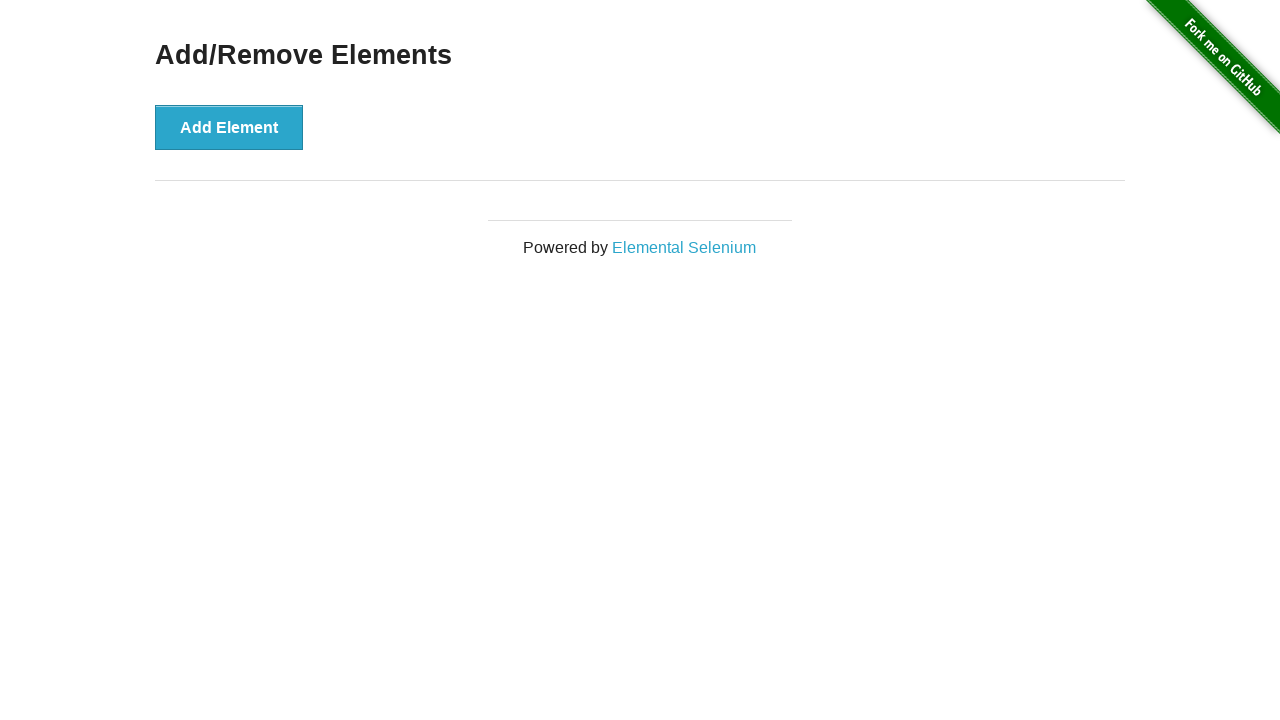

Clicked 'Add Element' button at (229, 127) on [onclick="addElement()"]
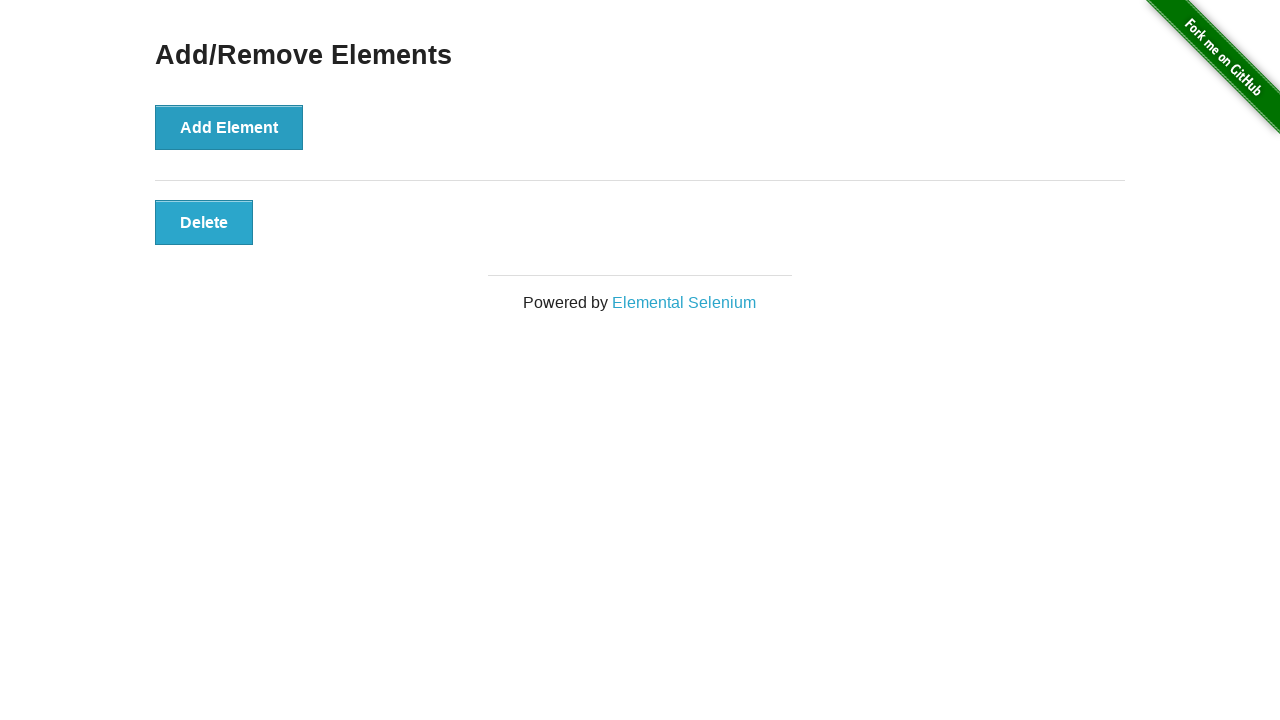

Clicked 'Add Element' button at (229, 127) on [onclick="addElement()"]
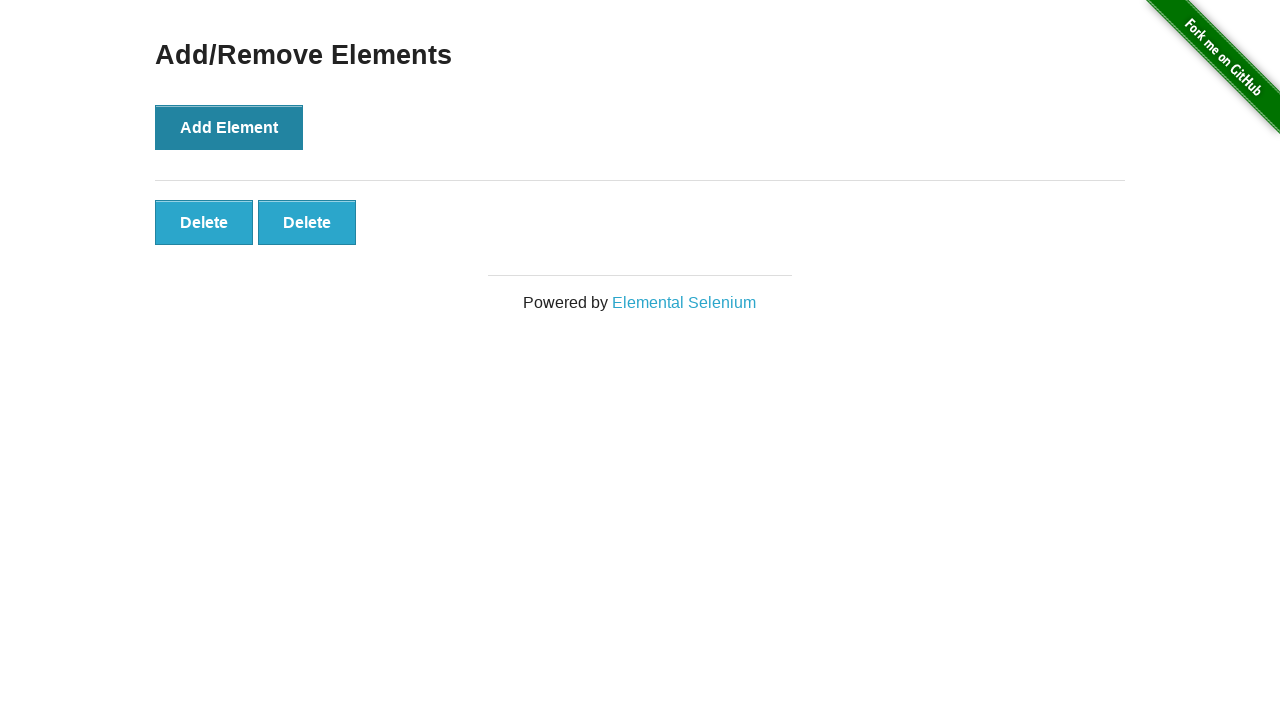

Clicked 'Add Element' button at (229, 127) on [onclick="addElement()"]
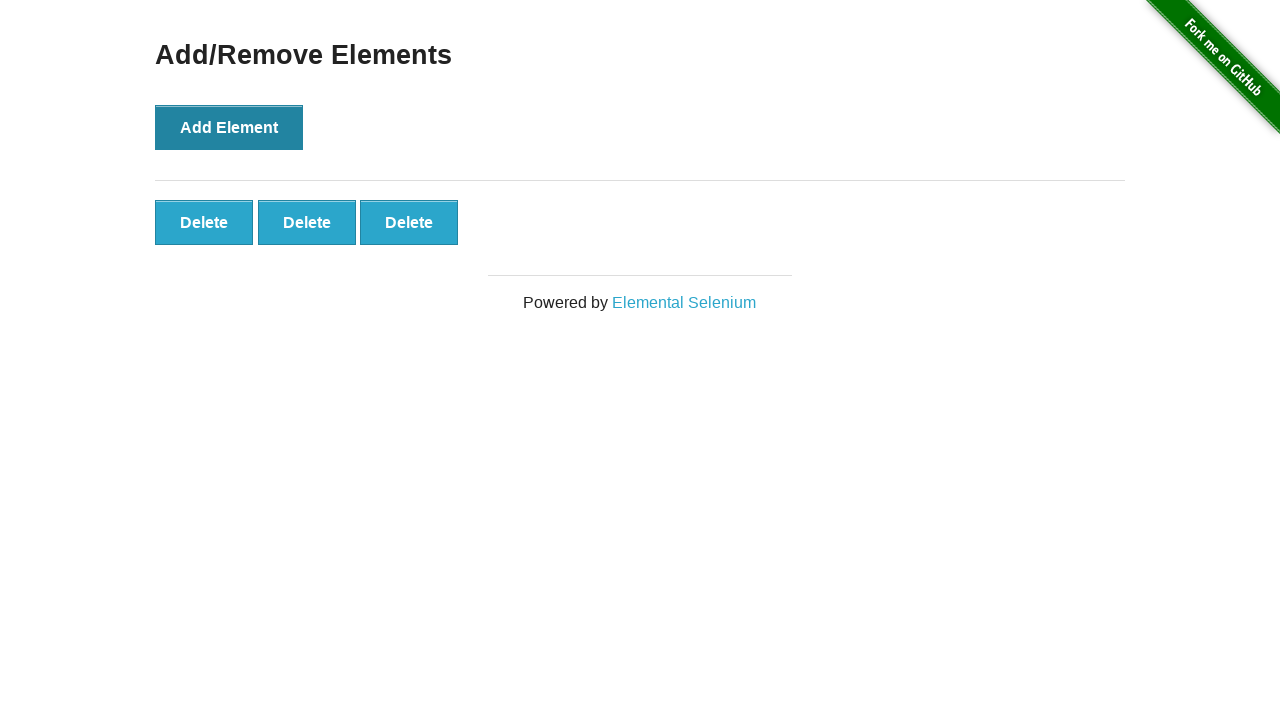

Clicked 'Add Element' button at (229, 127) on [onclick="addElement()"]
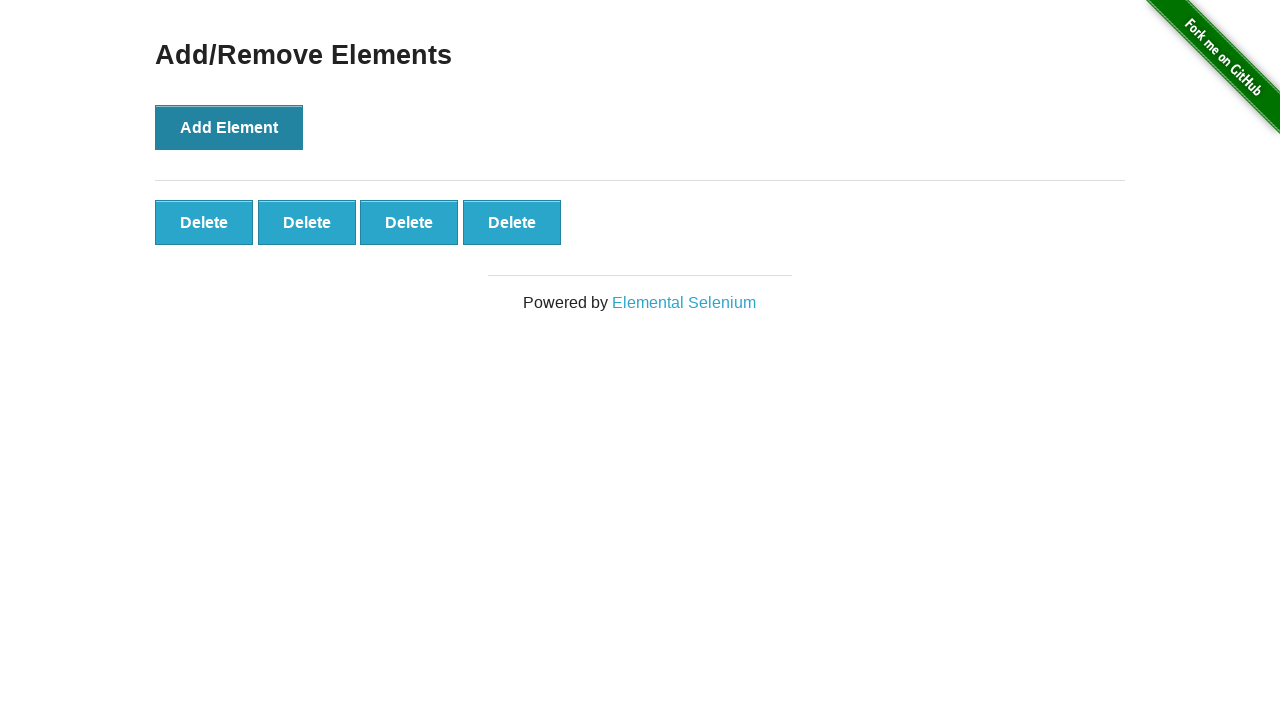

Clicked 'Add Element' button at (229, 127) on [onclick="addElement()"]
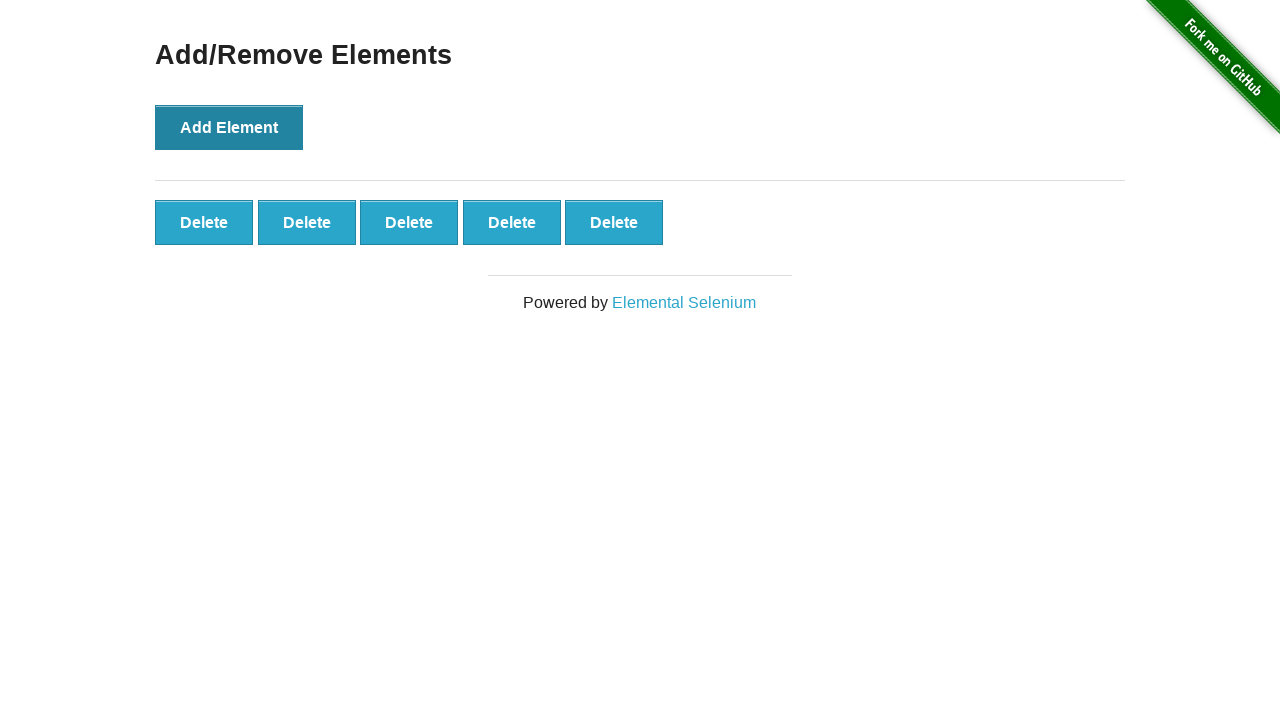

Delete buttons loaded after adding 5 elements
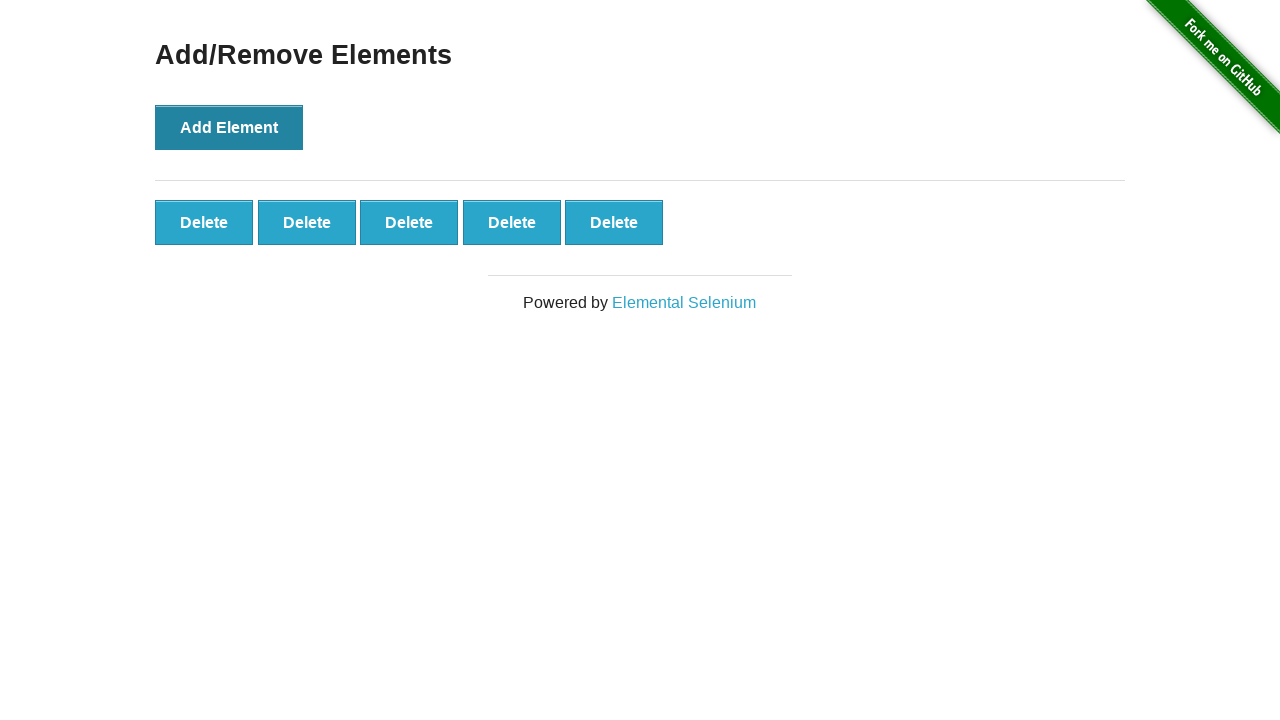

Located all delete buttons on the page
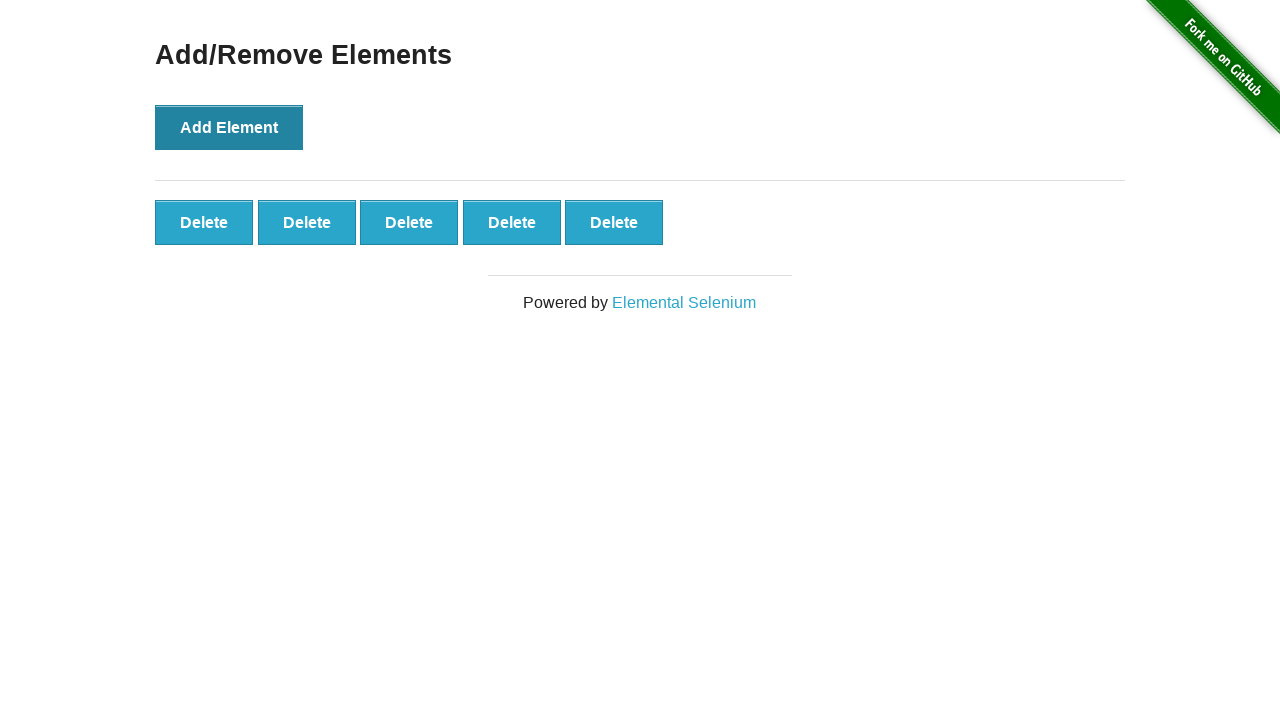

Verified that exactly 5 delete buttons were created
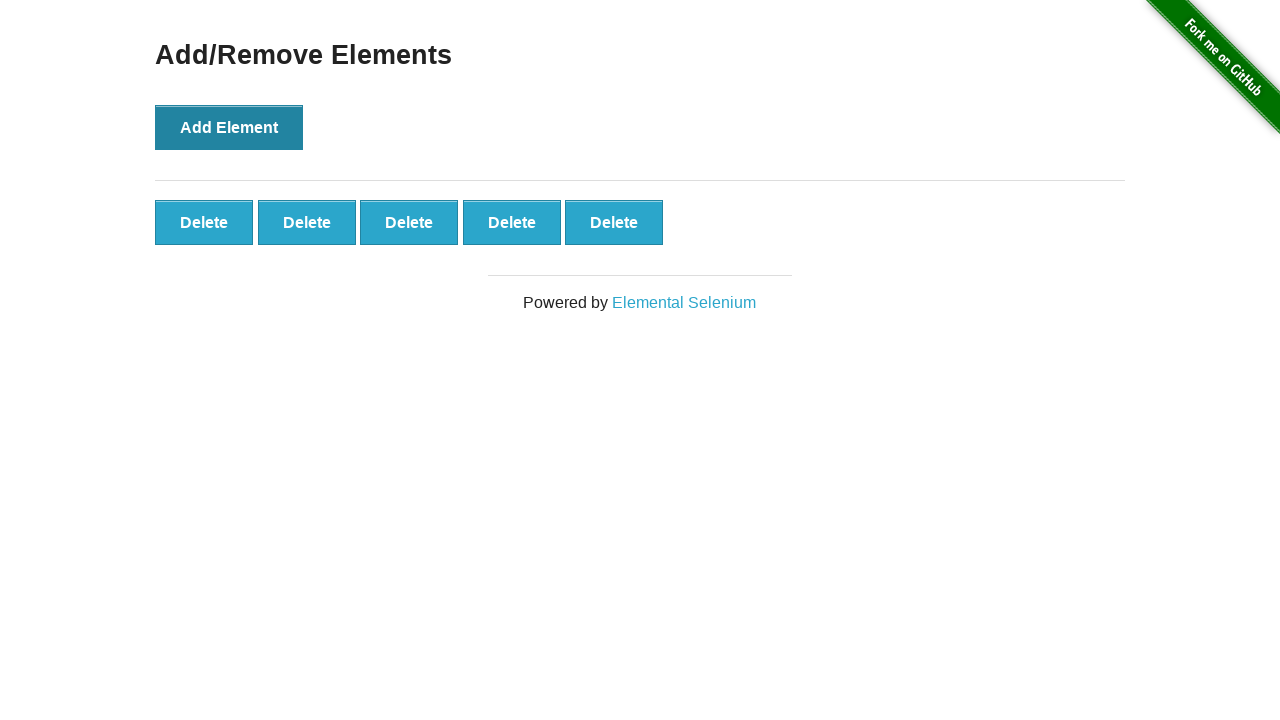

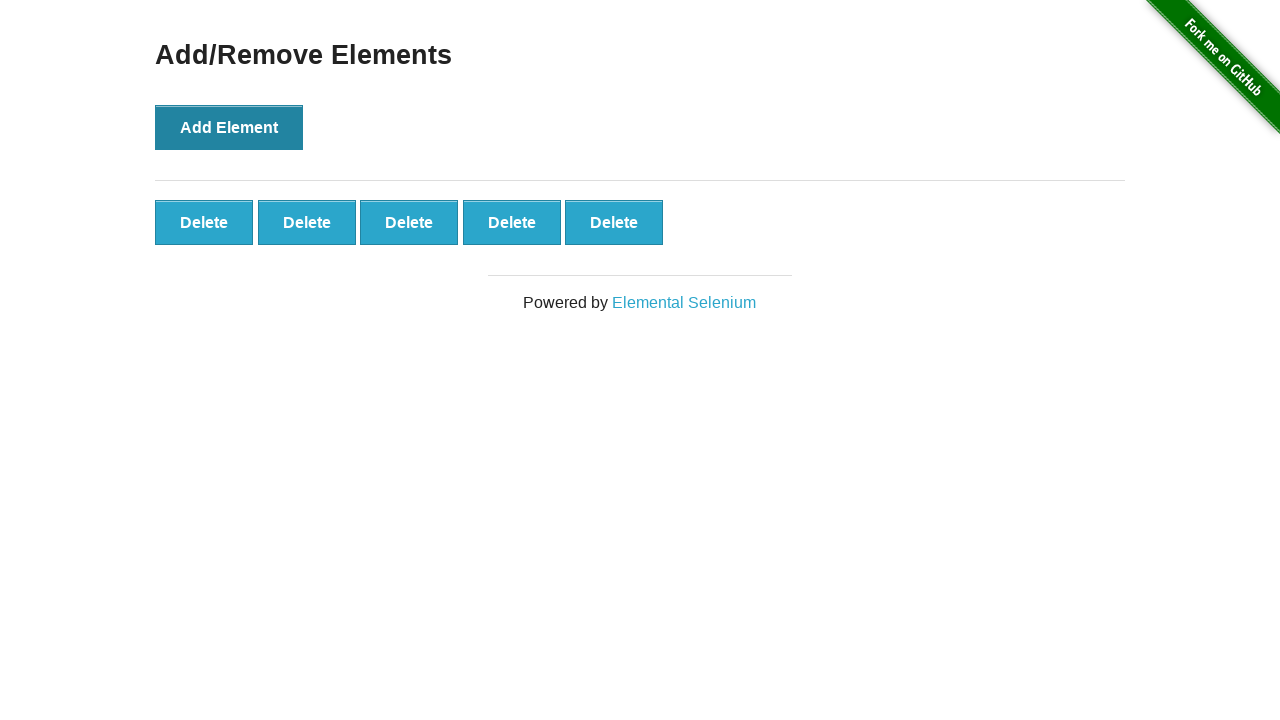